Tests that edits are saved when the edit field loses focus (blur event).

Starting URL: https://demo.playwright.dev/todomvc

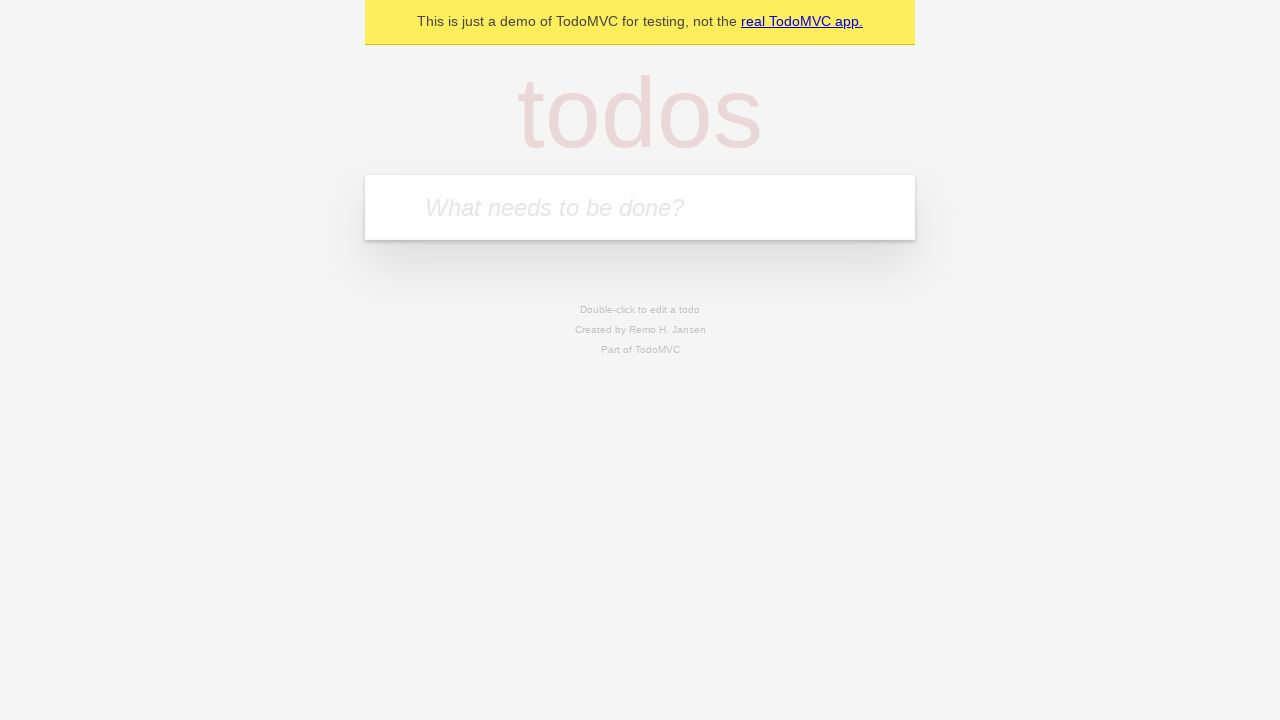

Filled first todo input with 'buy some cheese' on .new-todo
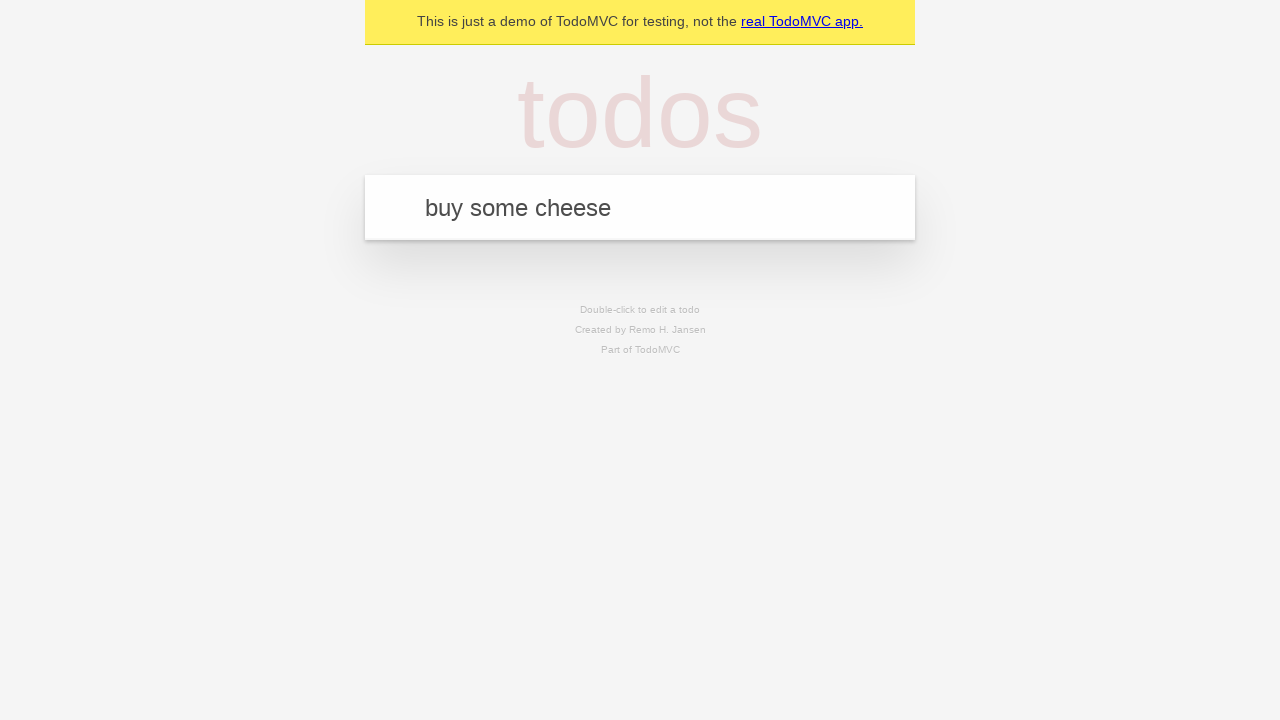

Pressed Enter to create first todo on .new-todo
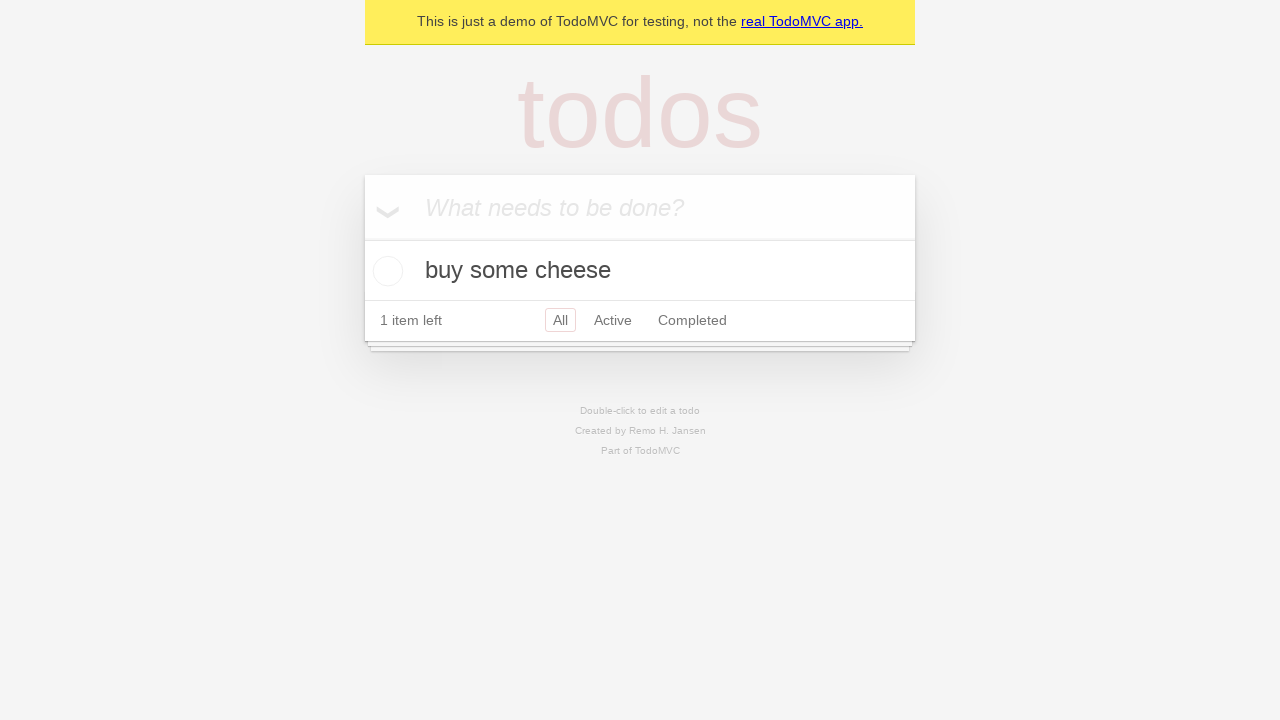

Filled second todo input with 'feed the cat' on .new-todo
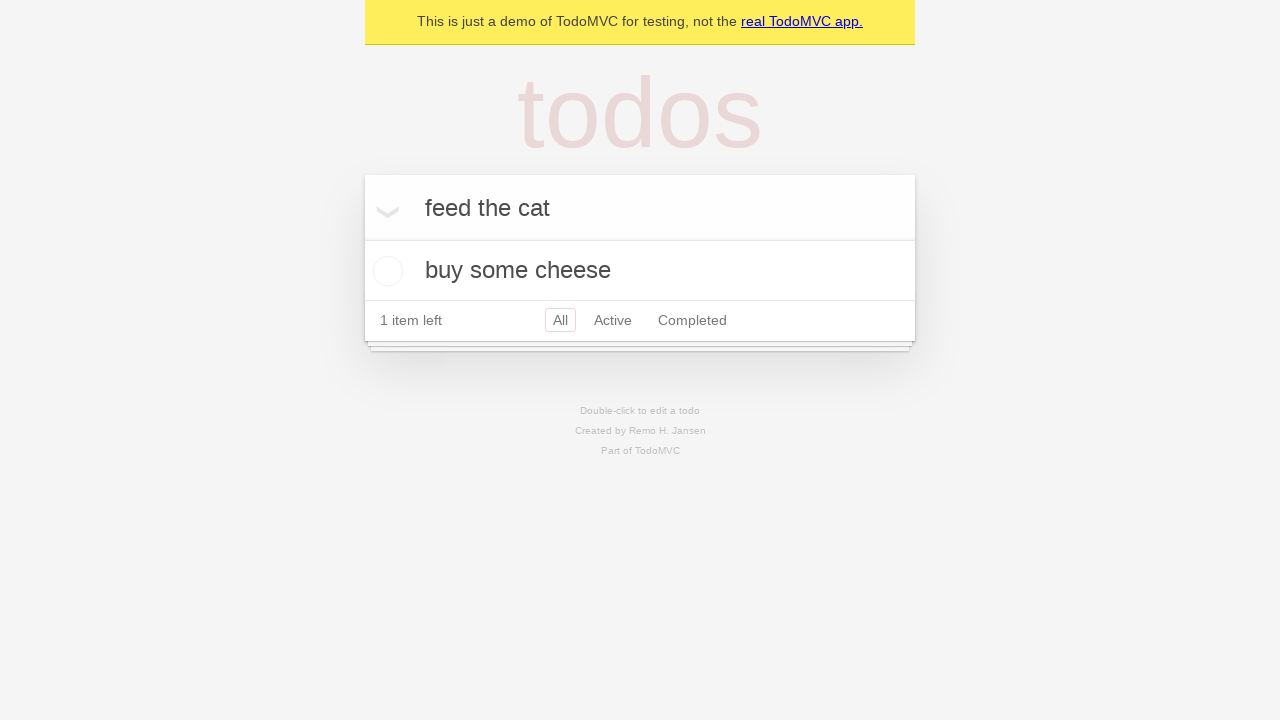

Pressed Enter to create second todo on .new-todo
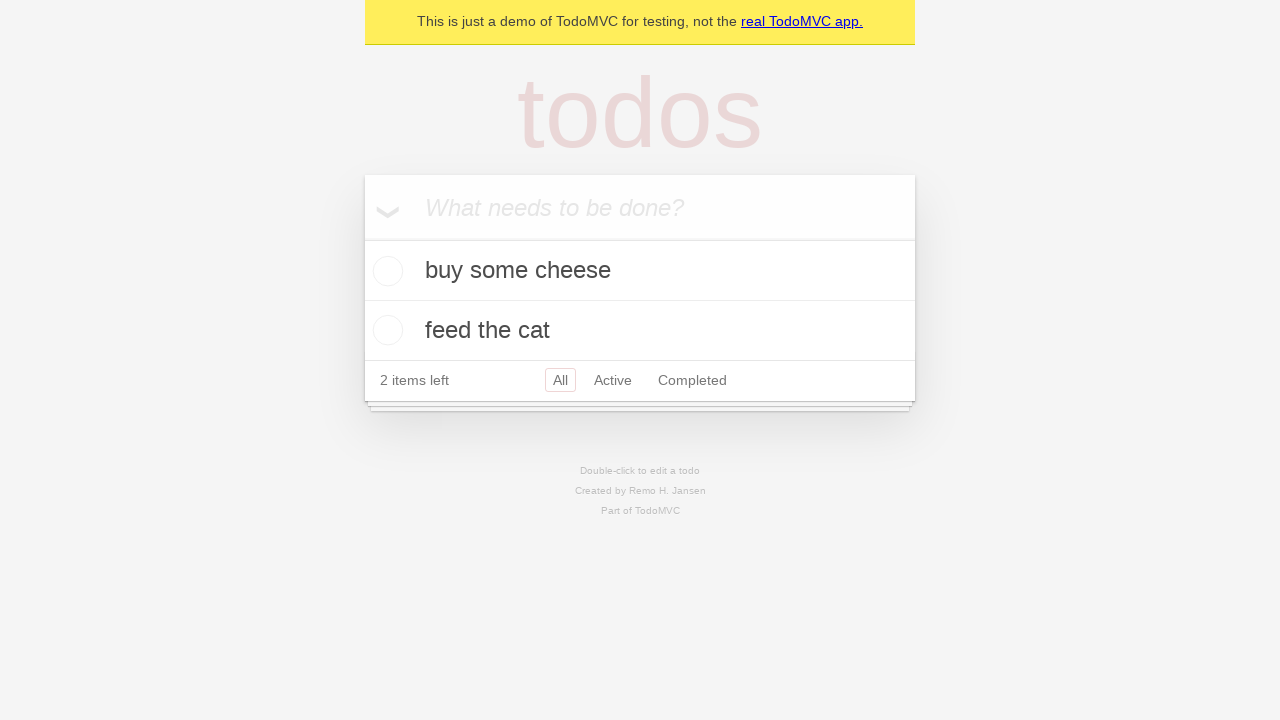

Filled third todo input with 'book a doctors appointment' on .new-todo
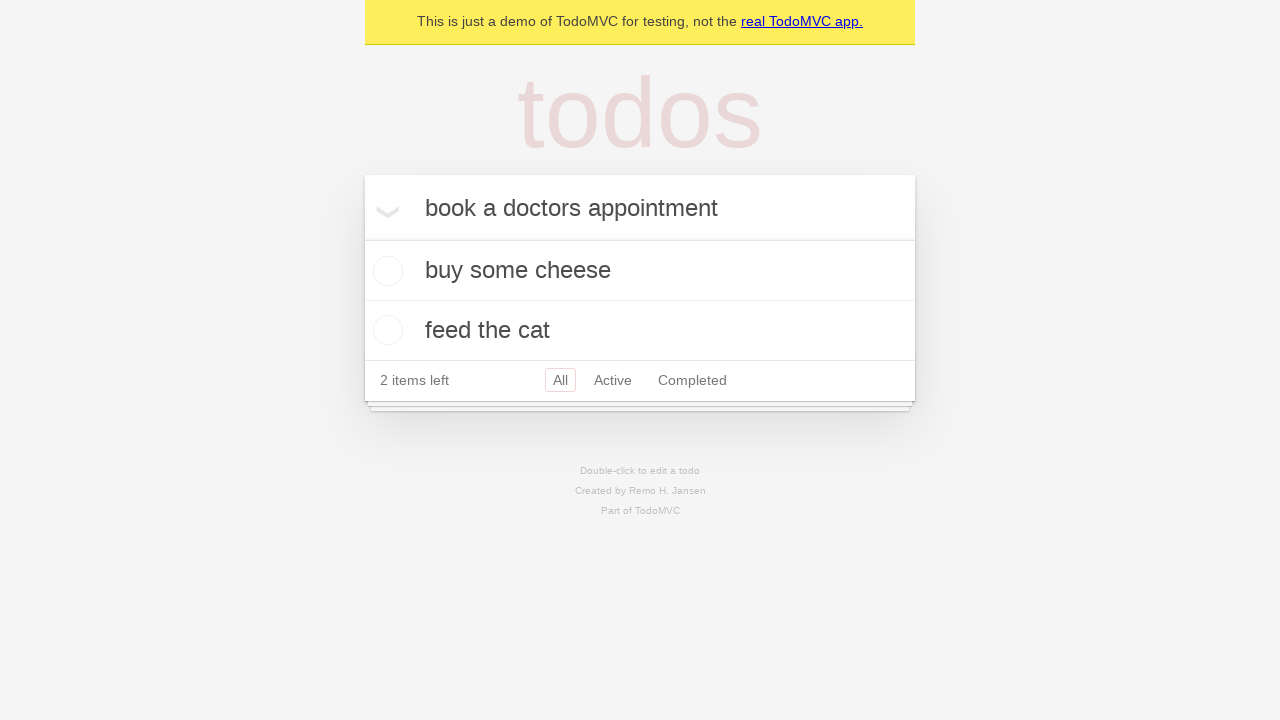

Pressed Enter to create third todo on .new-todo
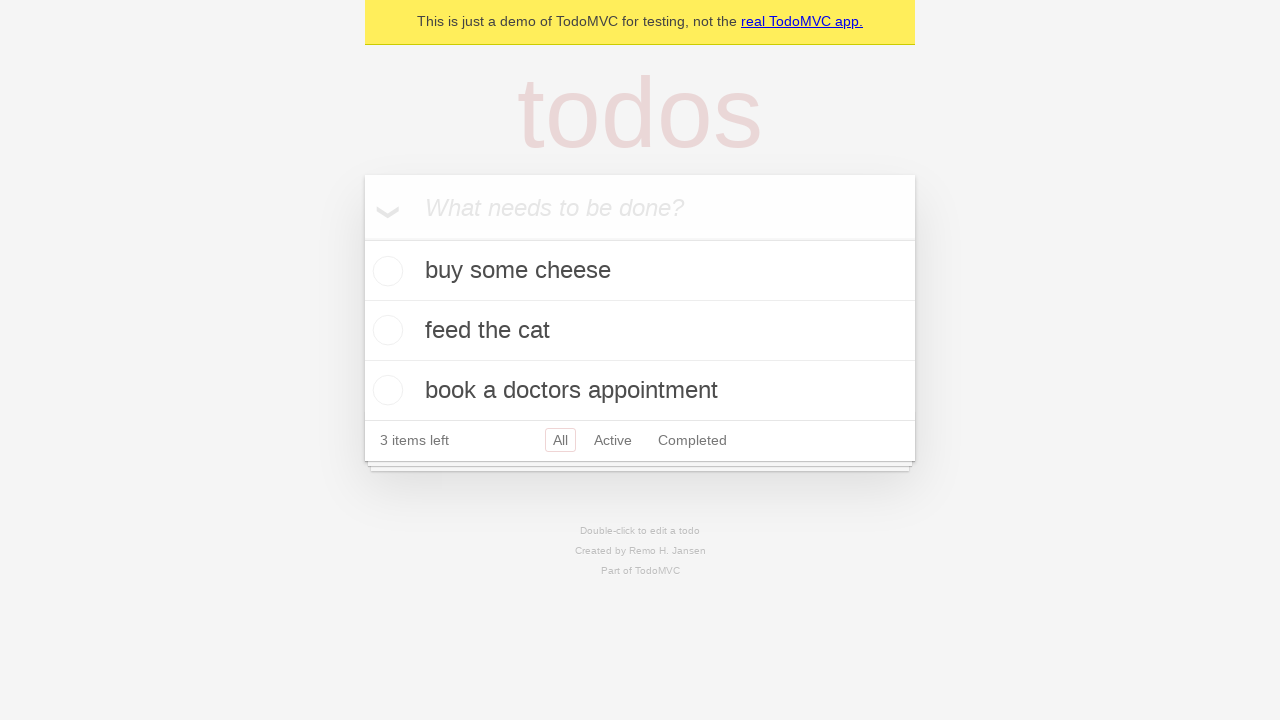

Double-clicked second todo item to enter edit mode at (640, 331) on .todo-list li >> nth=1
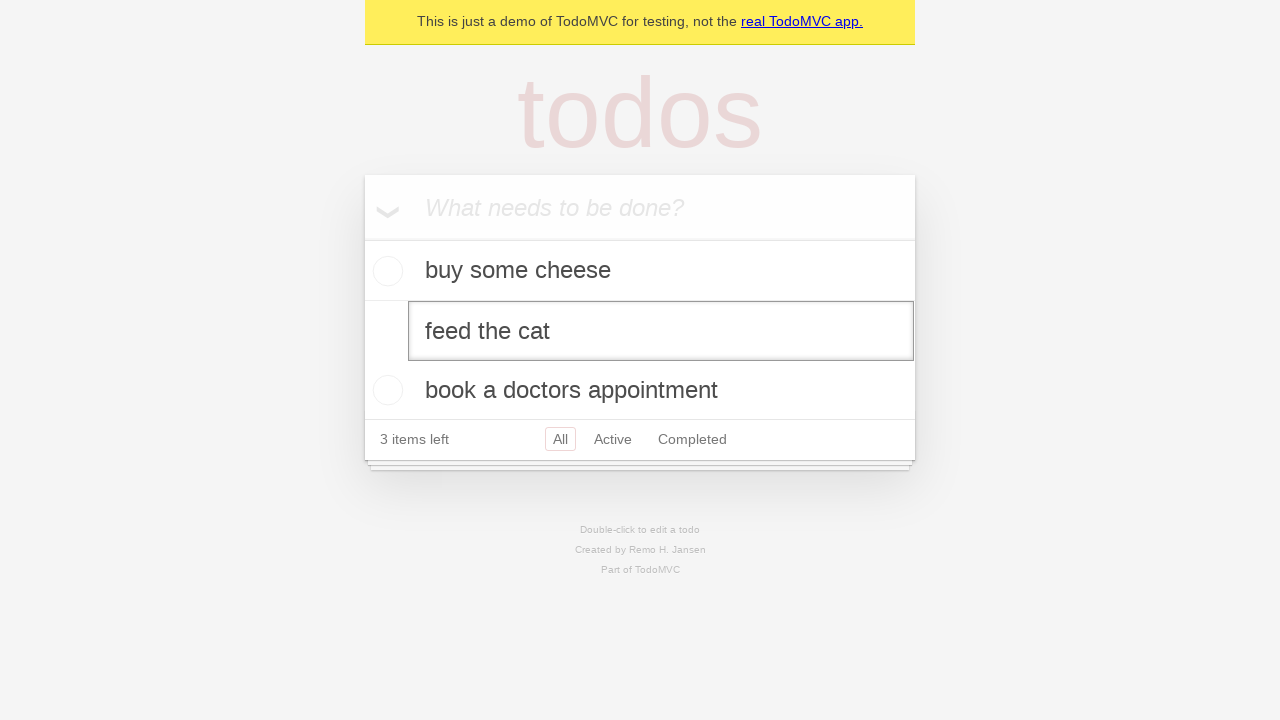

Filled edit field with 'buy some sausages' on .todo-list li >> nth=1 >> .edit
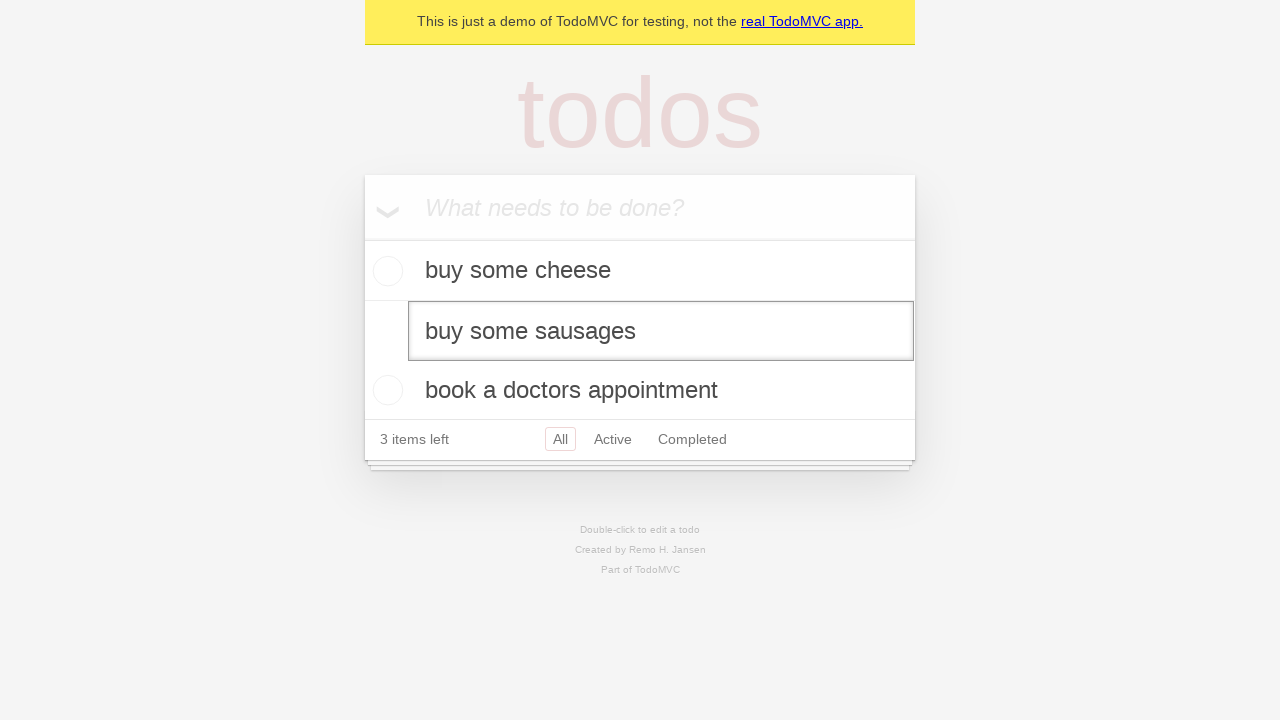

Dispatched blur event to save edits
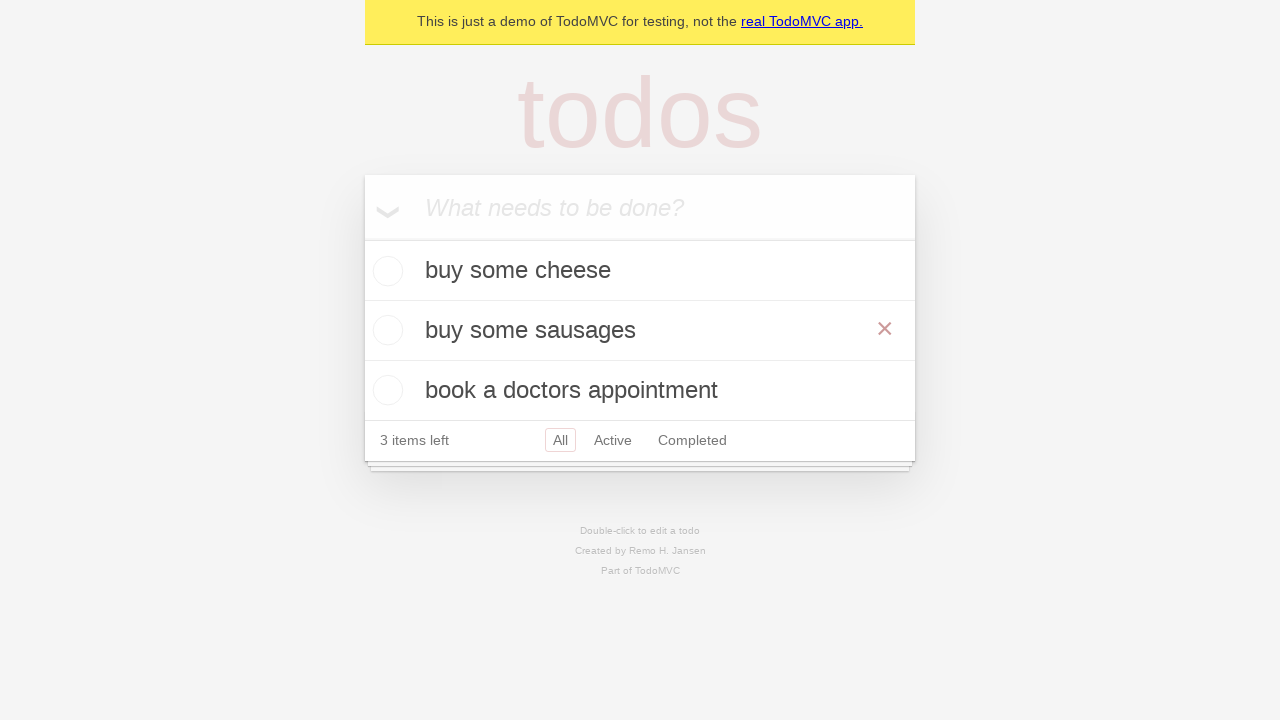

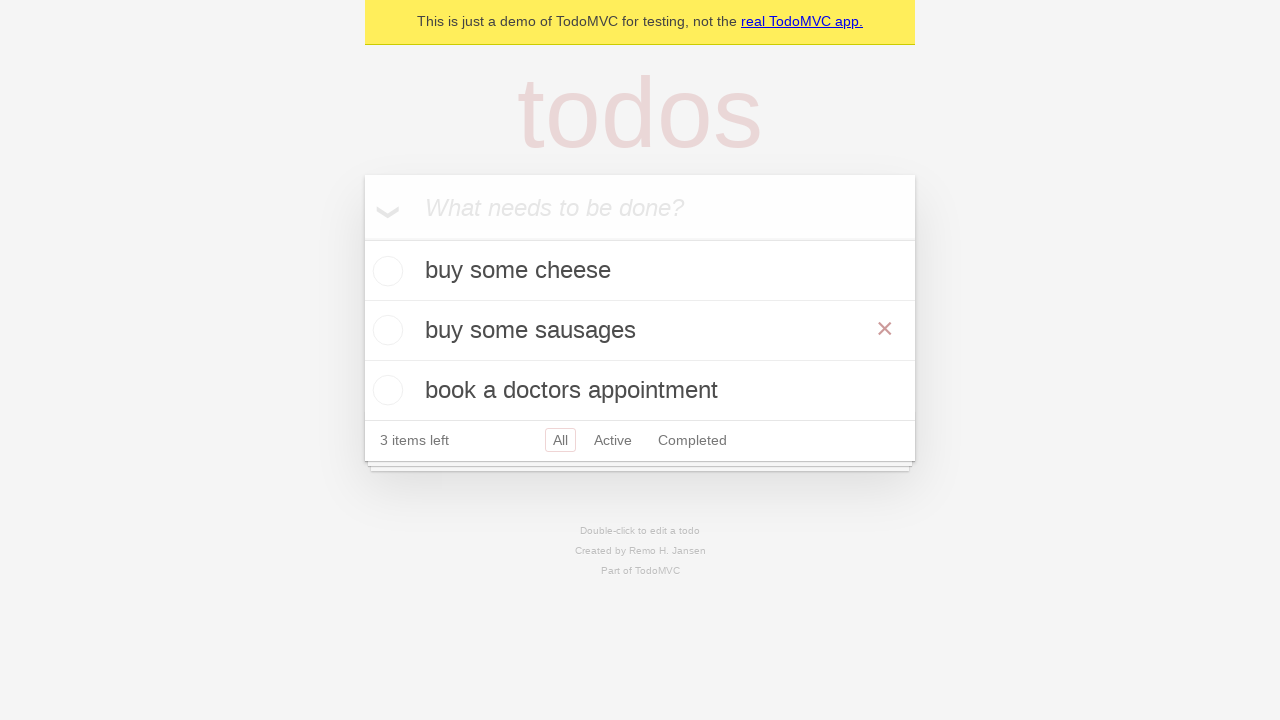